Tests radio button functionality by selecting different color options and verifying their selection state

Starting URL: http://samples.gwtproject.org/samples/Showcase/Showcase.html#!CwRadioButton

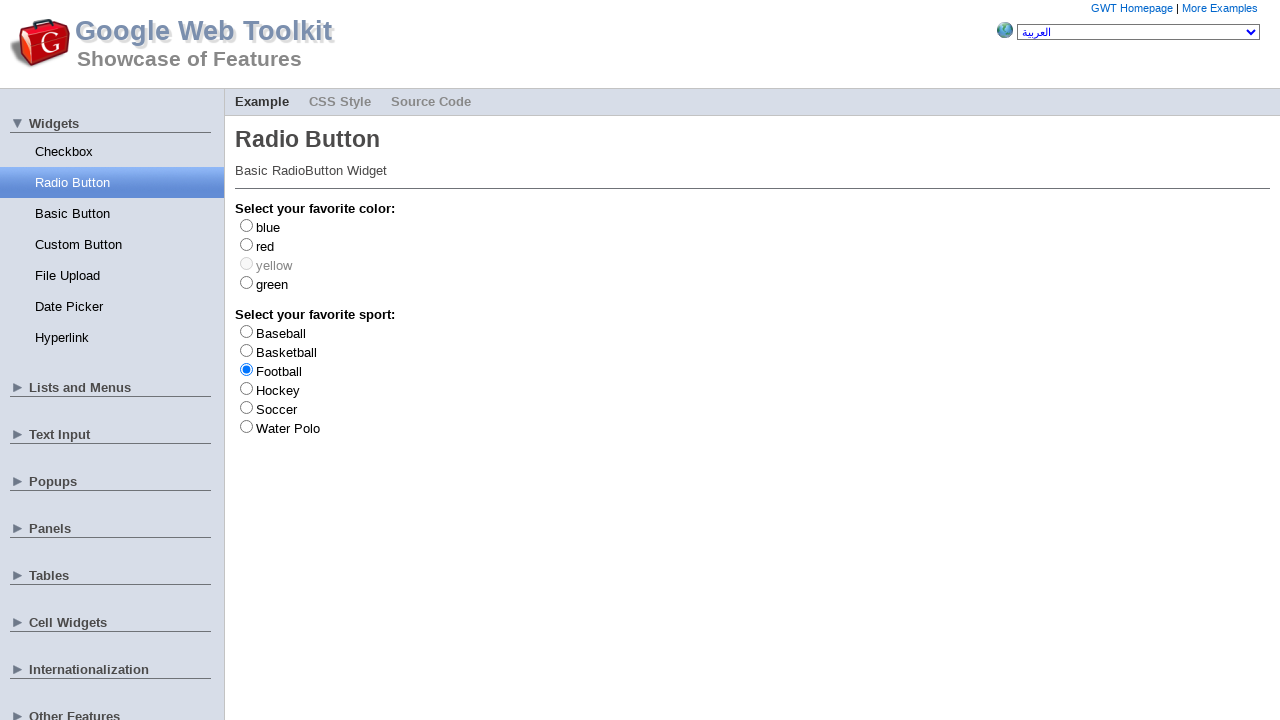

Located blue radio button element
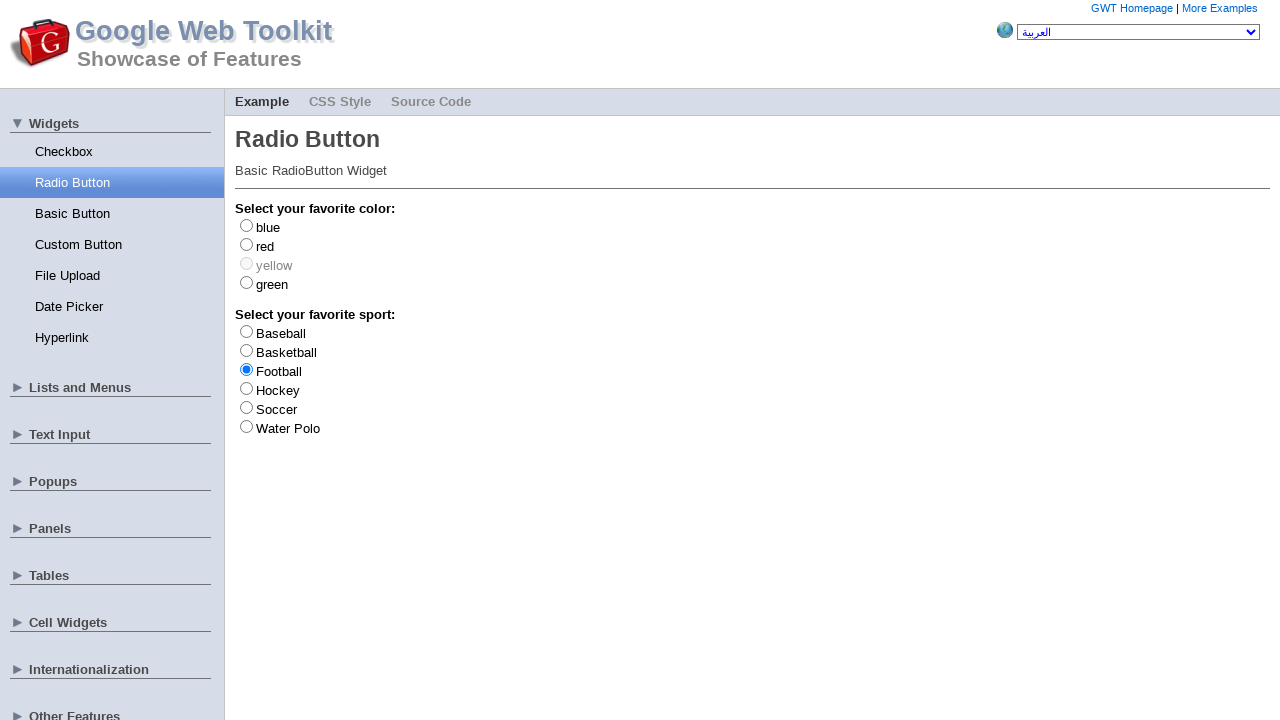

Located red radio button element
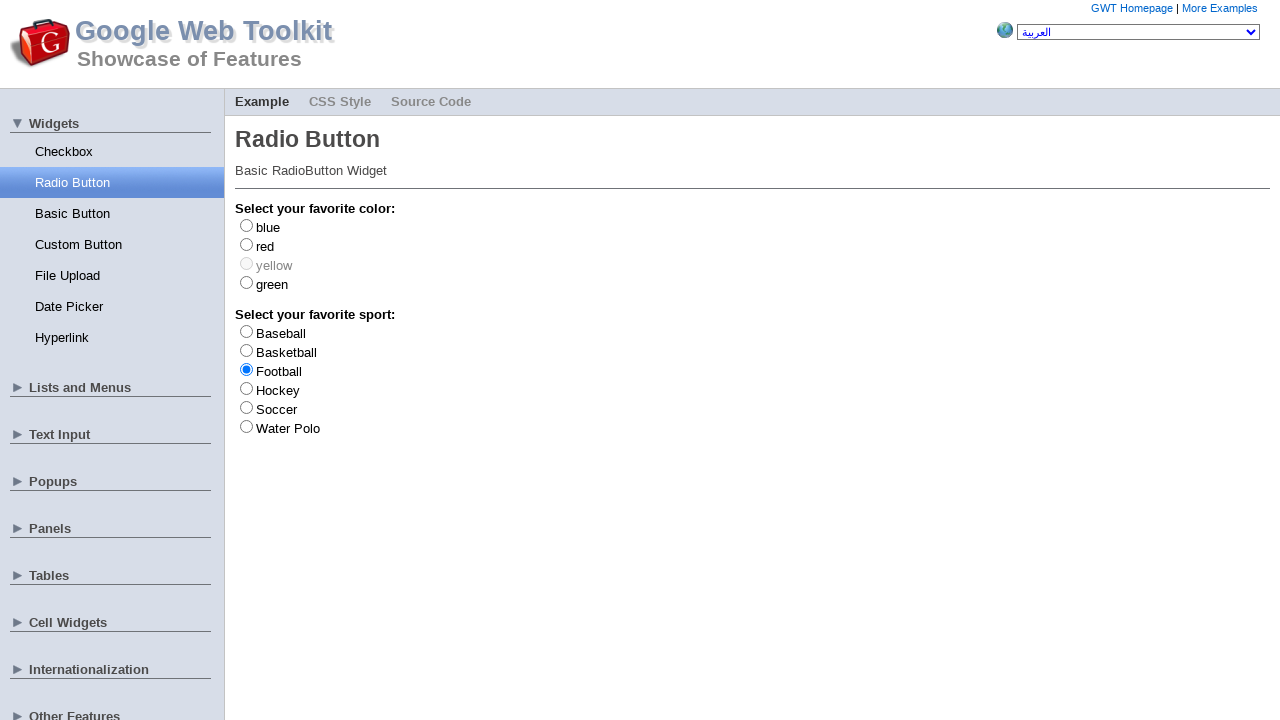

Clicked blue radio button to select it at (246, 225) on #gwt-debug-cwRadioButton-color-blue-input
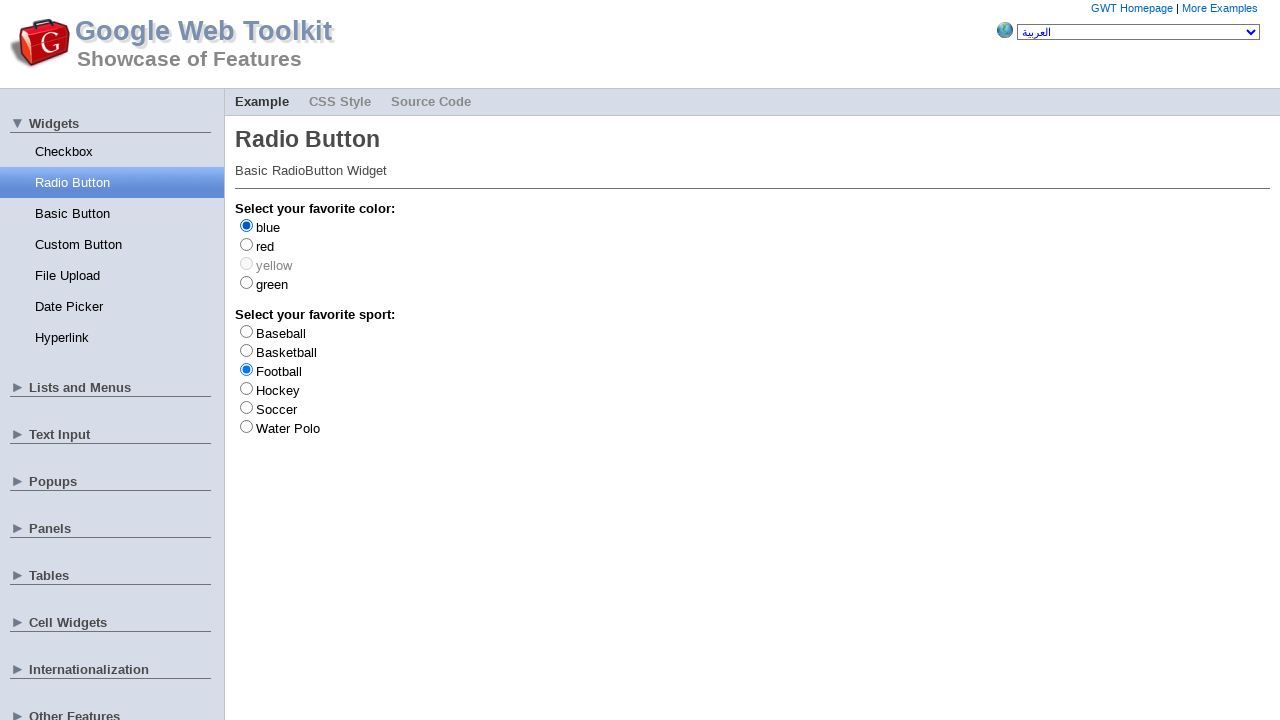

Clicked red radio button to select it at (246, 244) on #gwt-debug-cwRadioButton-color-red-input
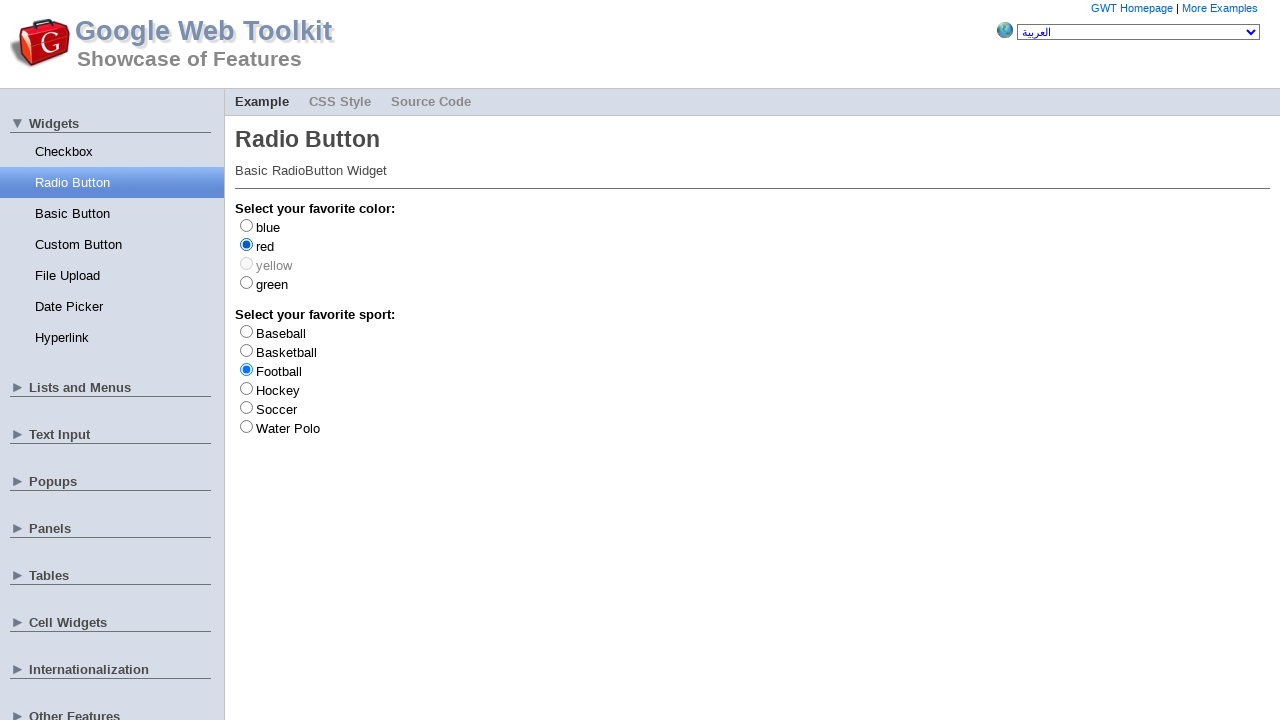

Located football radio button element
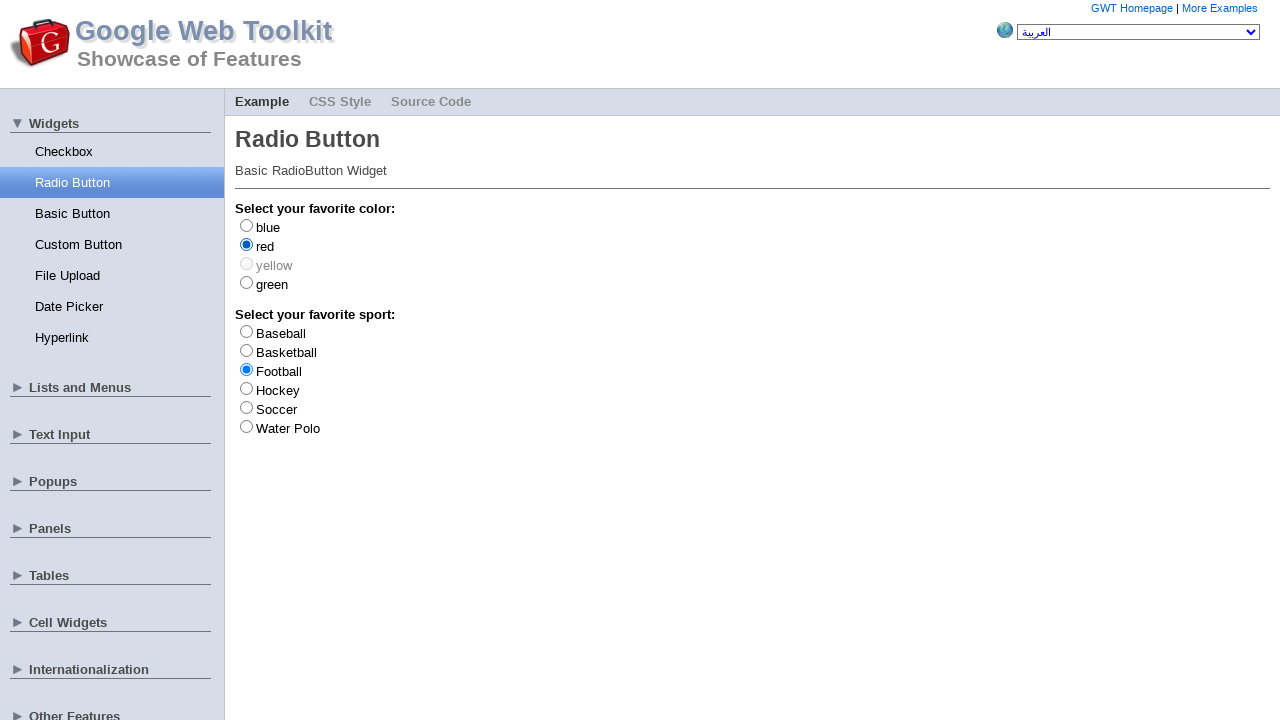

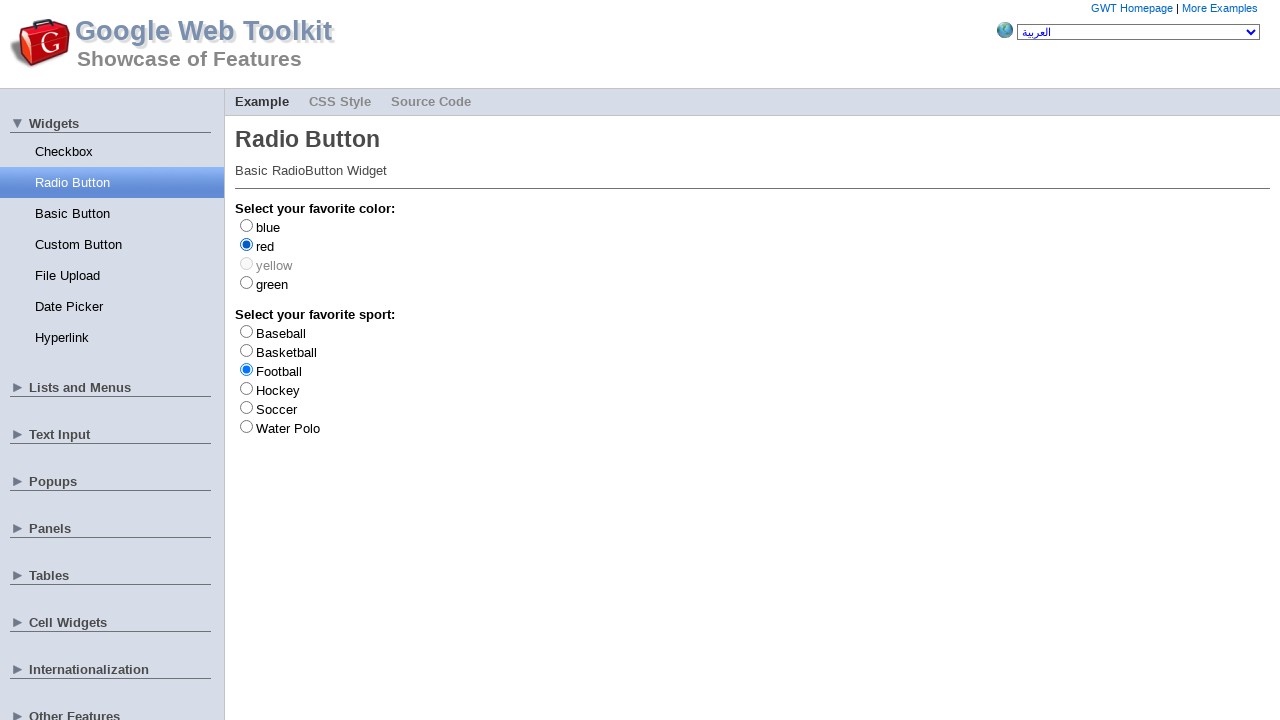